Tests browser window functionality by clicking a button that opens a new window, demonstrating window handling

Starting URL: https://demoqa.com/browser-windows

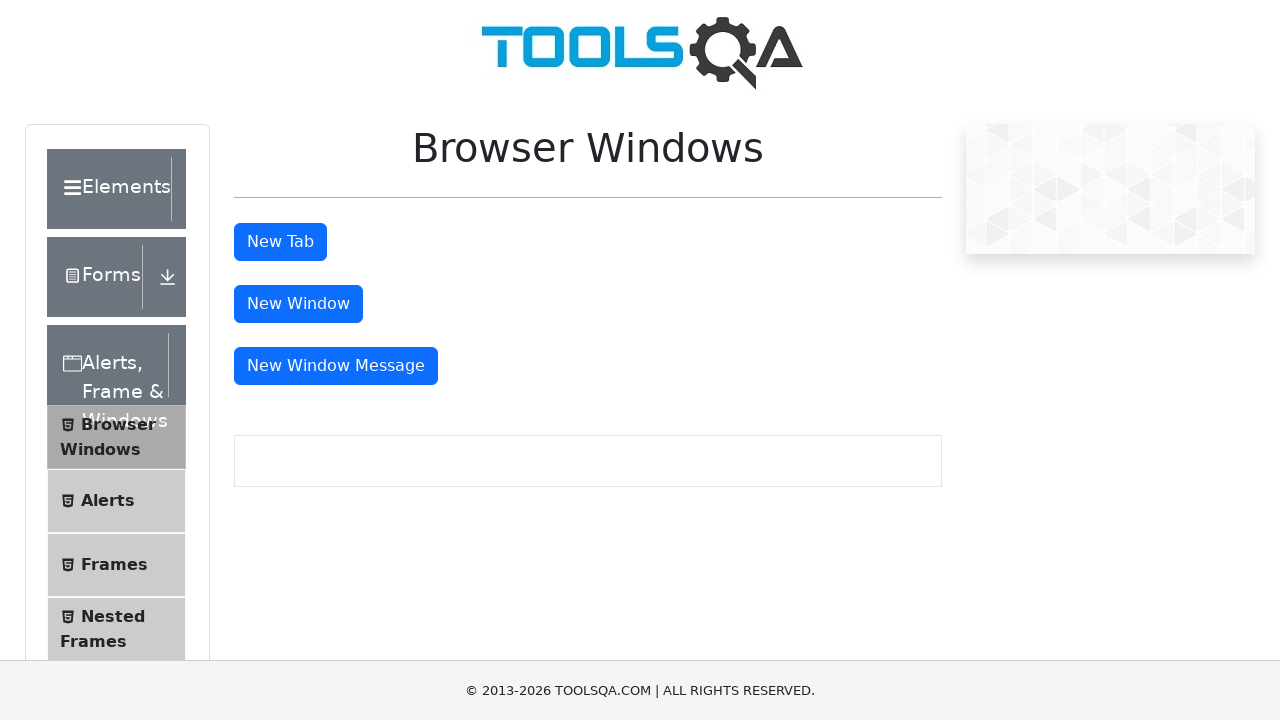

Clicked button to open new window at (298, 304) on #windowButton
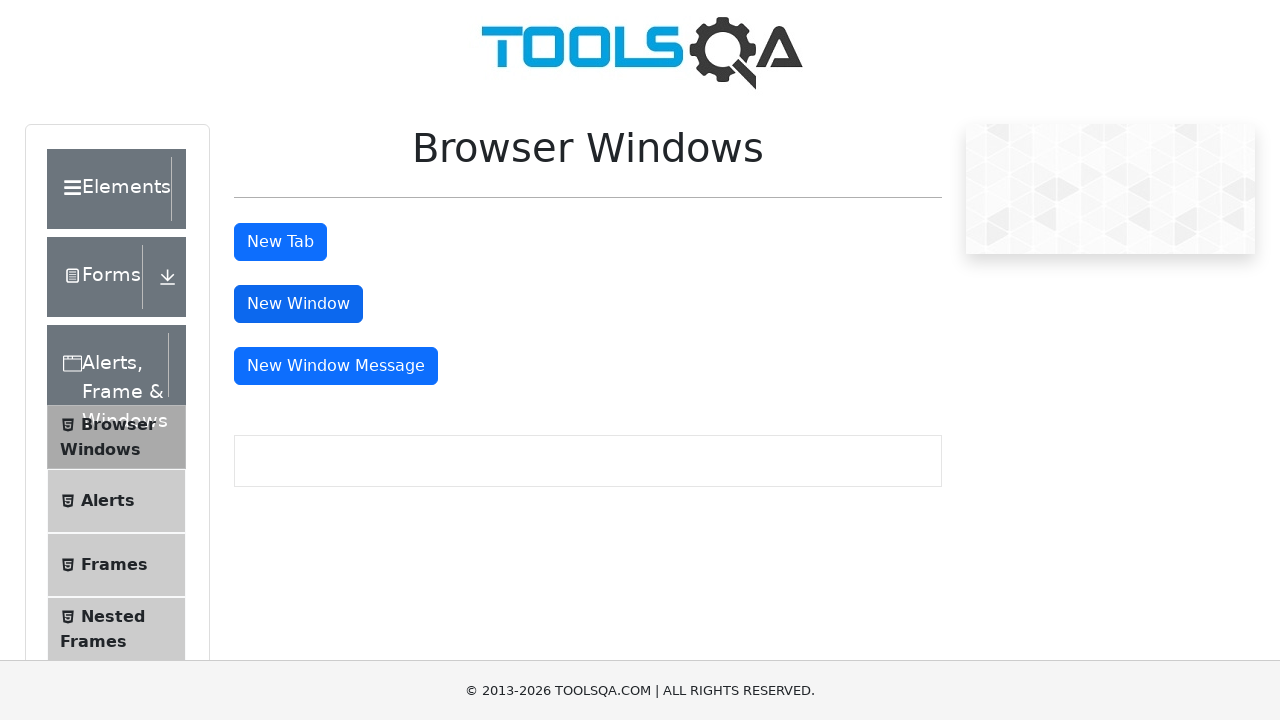

Waited for new window to open
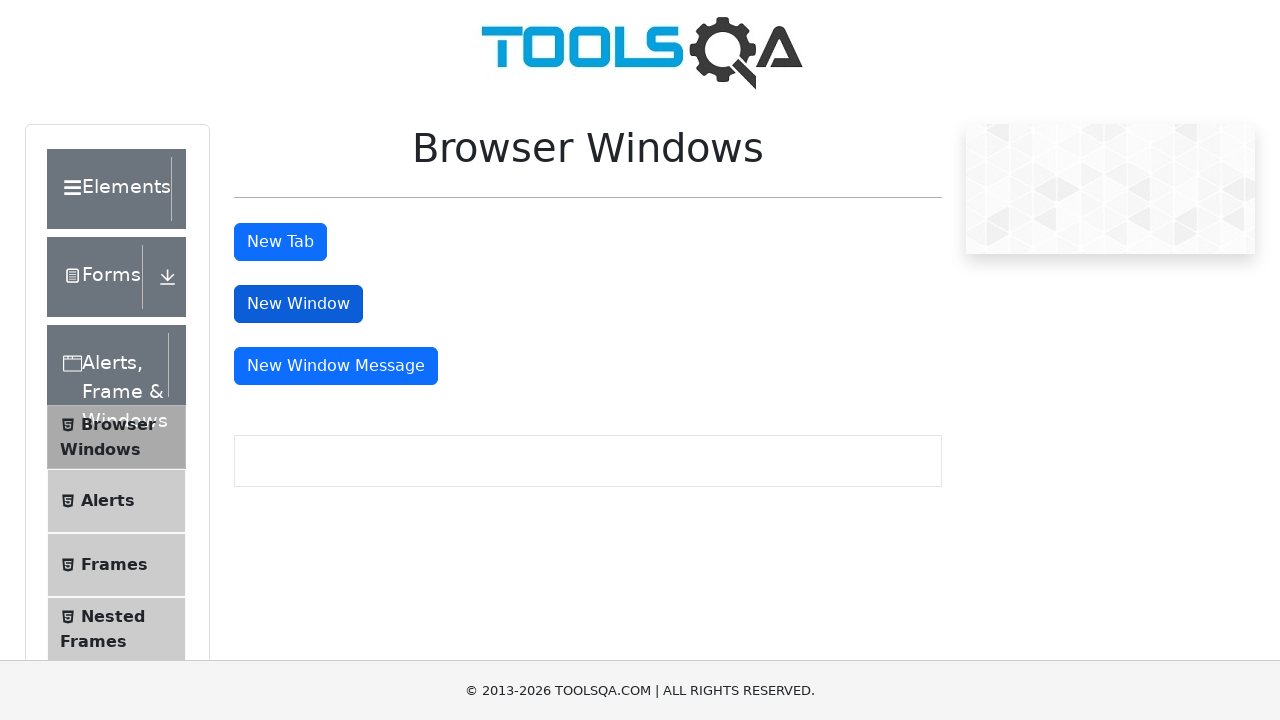

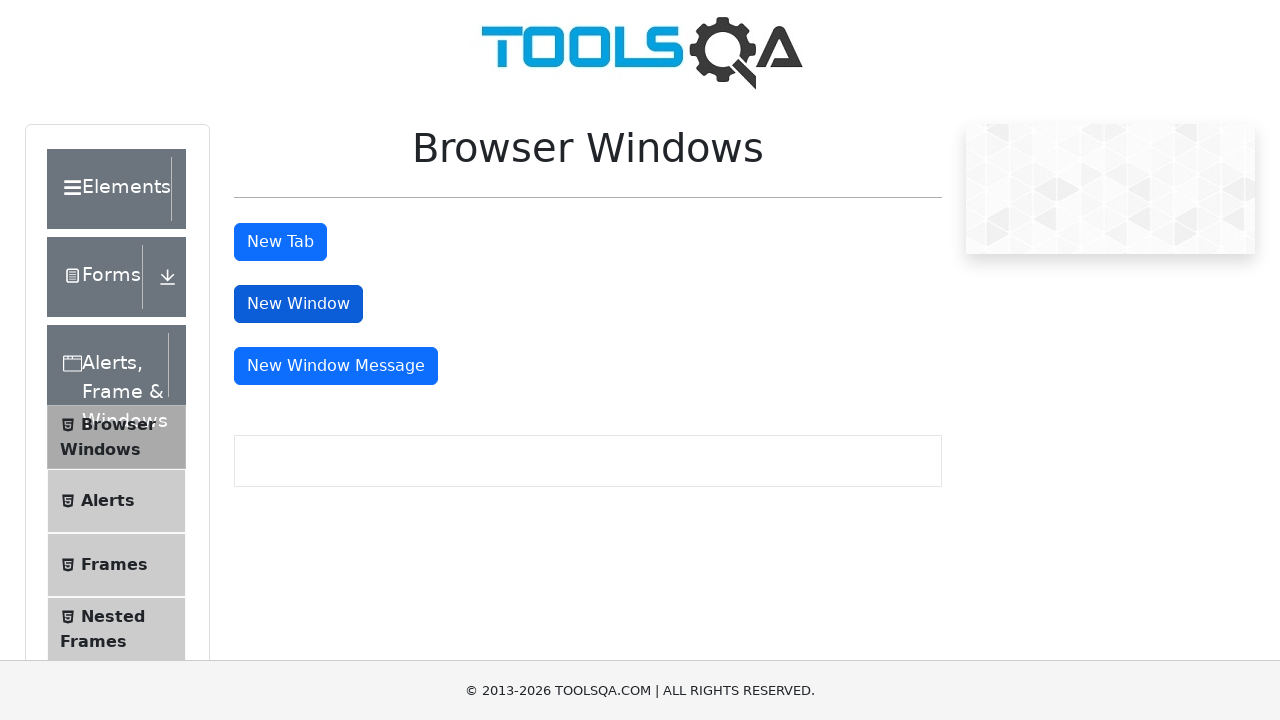